Tests handling nested frames by navigating to the nested frames page and switching between frames

Starting URL: http://the-internet.herokuapp.com/

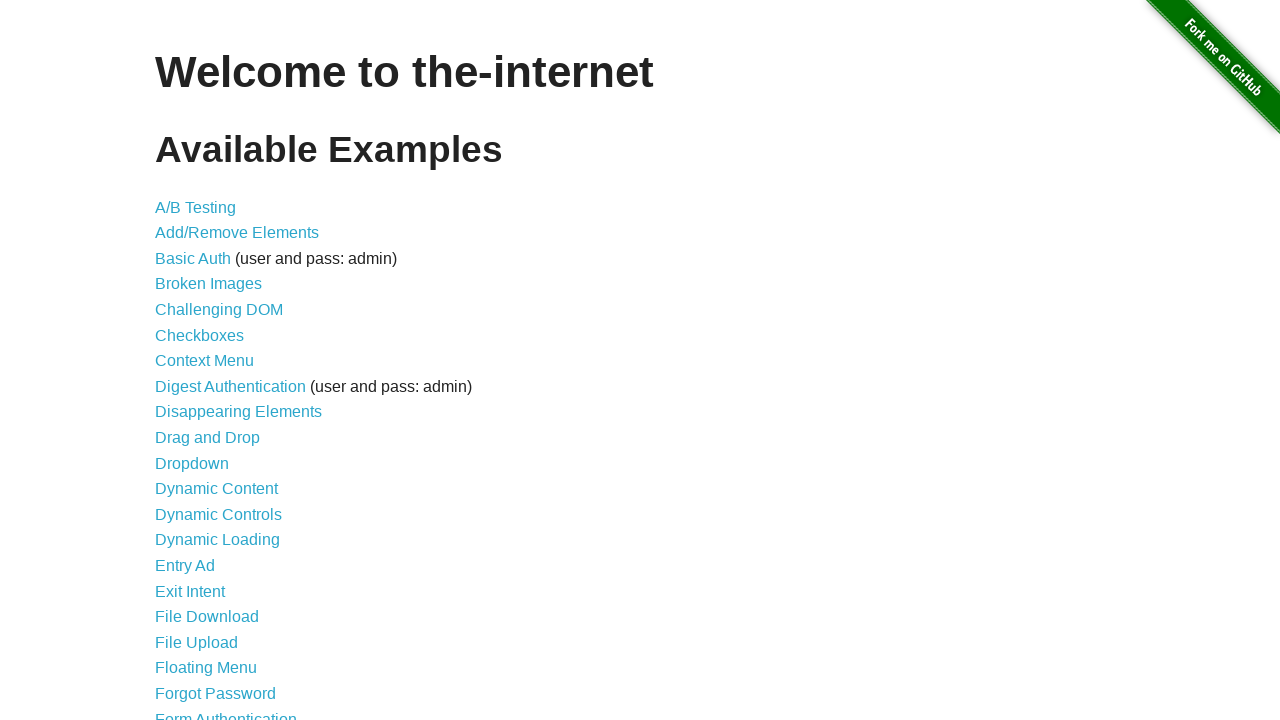

Clicked on Nested Frames link at (210, 395) on text=Nested Frames
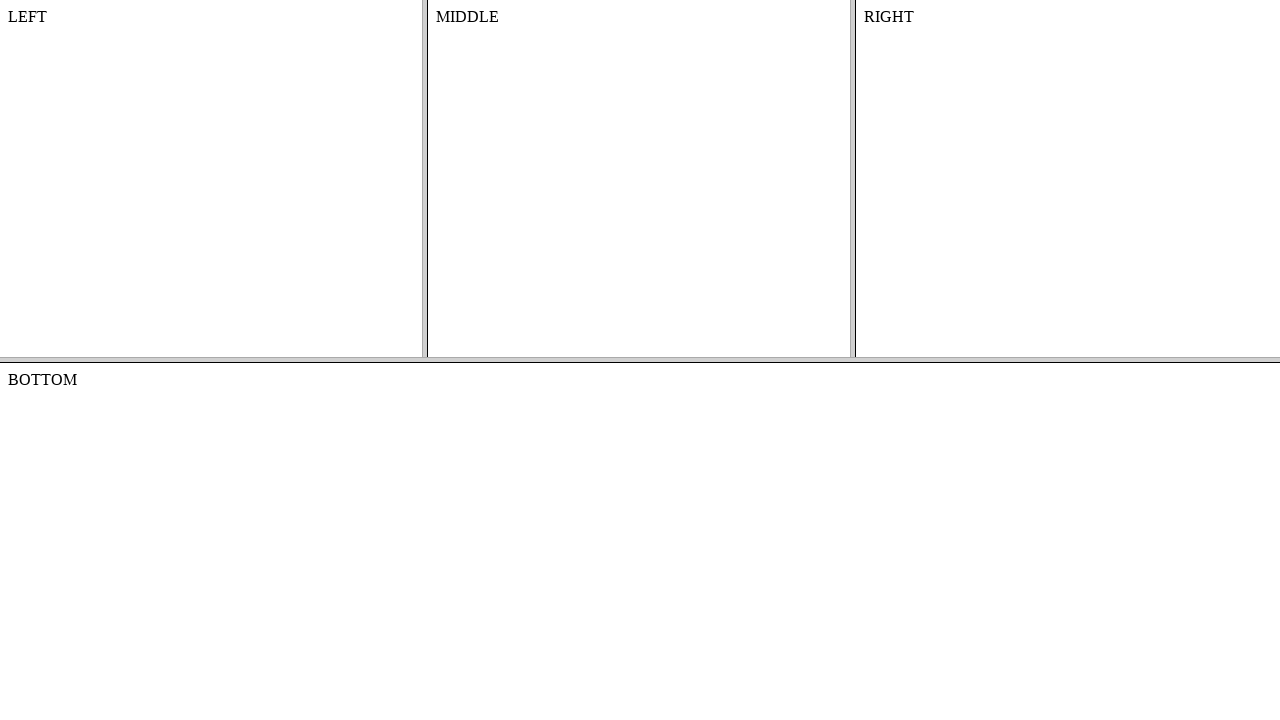

Waited for top frame to load
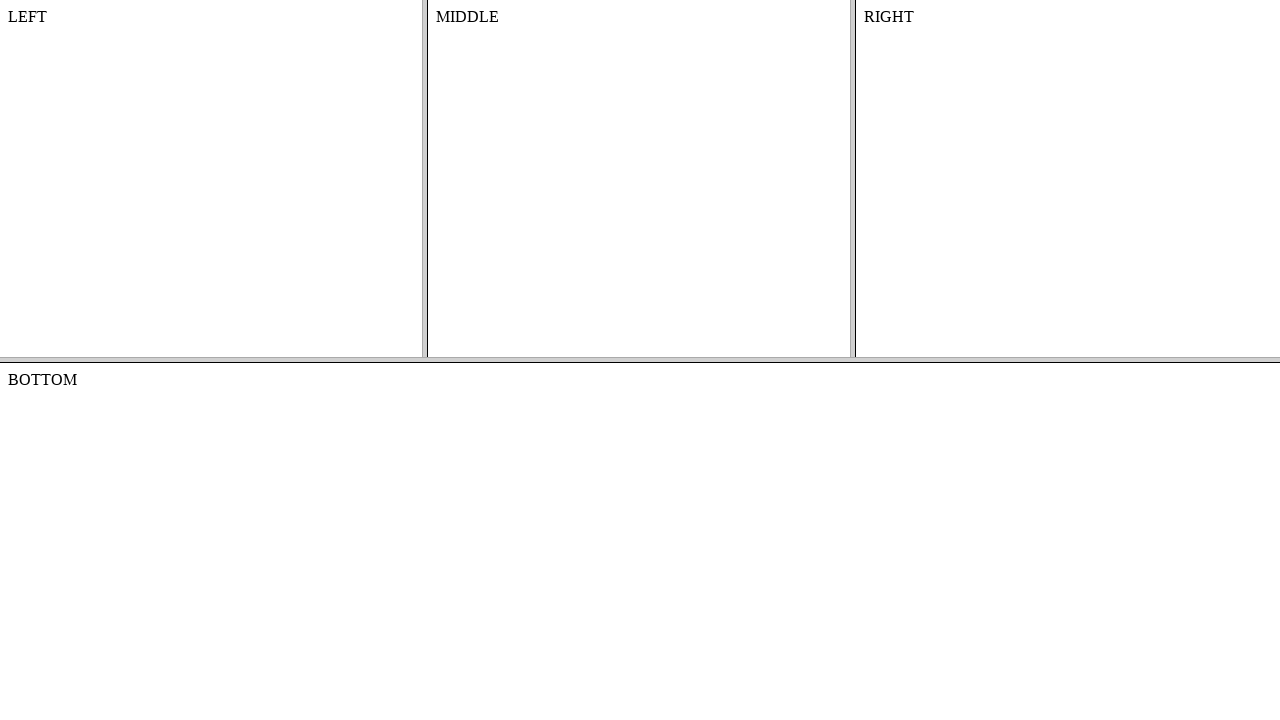

Accessed top frame by name 'frame-top'
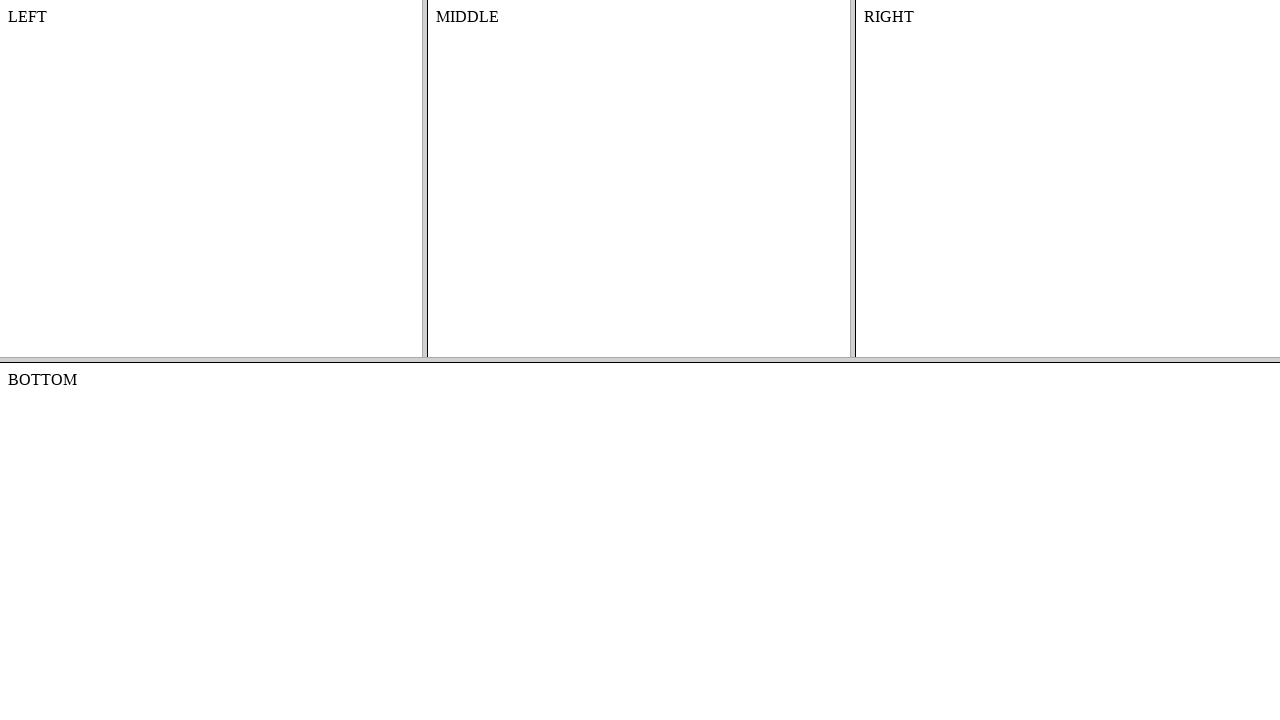

Accessed middle frame (index 1) from top frame's child frames
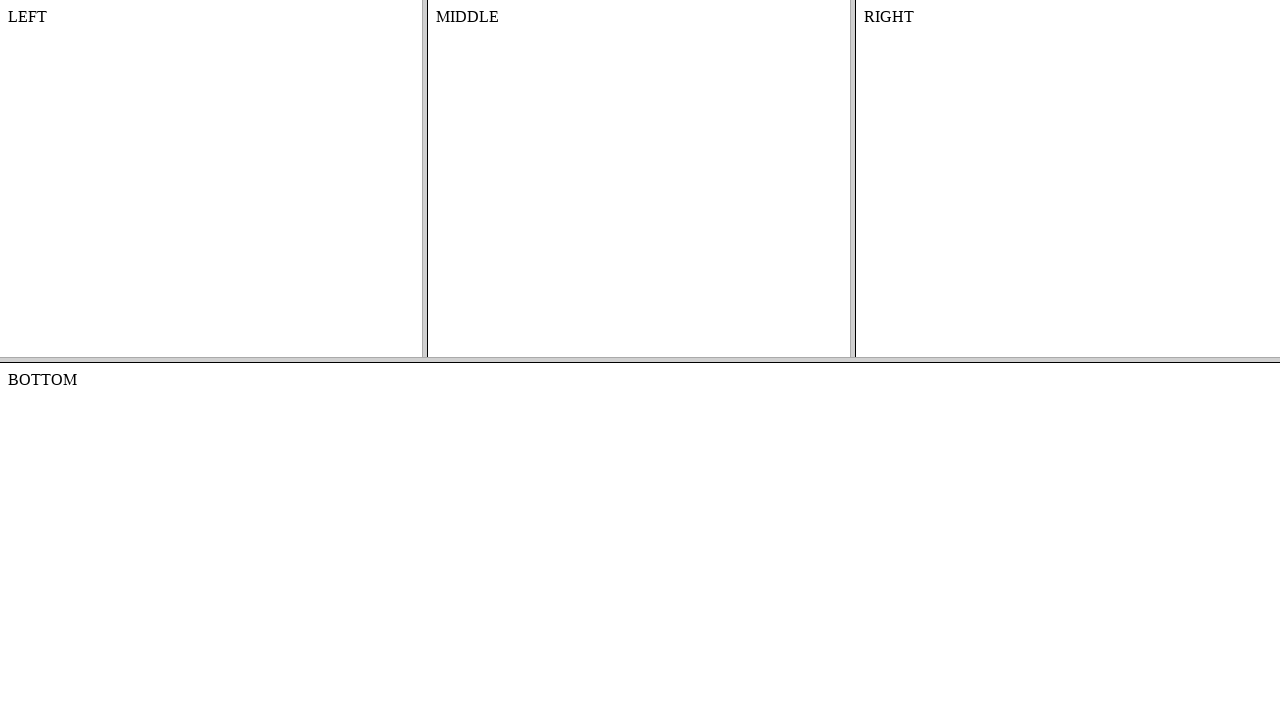

Verified middle frame content loaded by waiting for body element
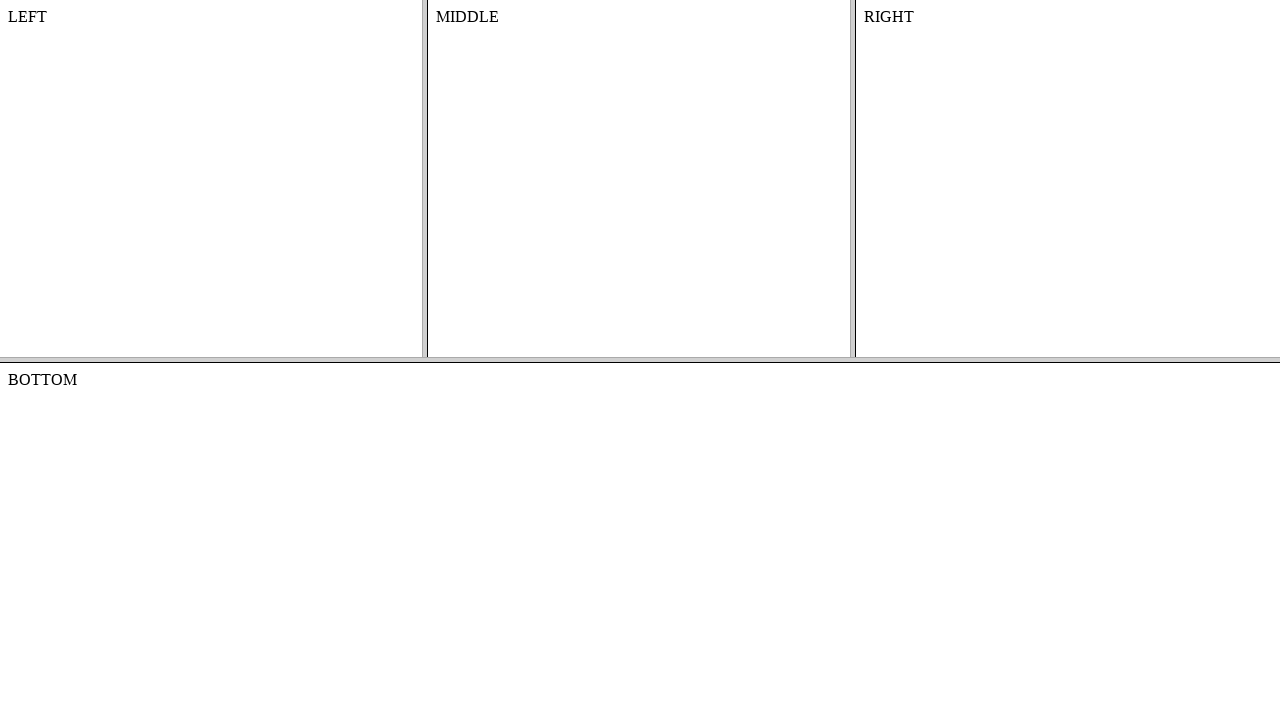

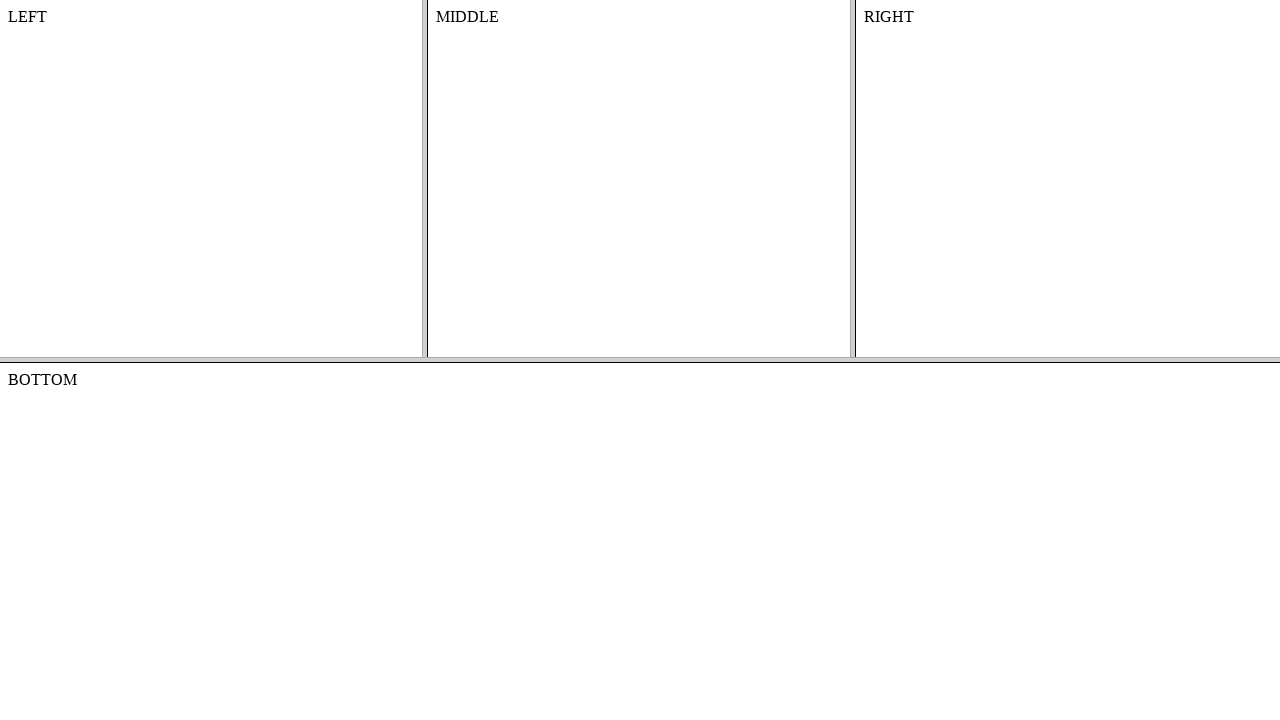